Tests scrolling functionality by navigating to a scroll test page, scrolling to a name input field, filling in a name, and then filling in a date field.

Starting URL: https://formy-project.herokuapp.com/scroll

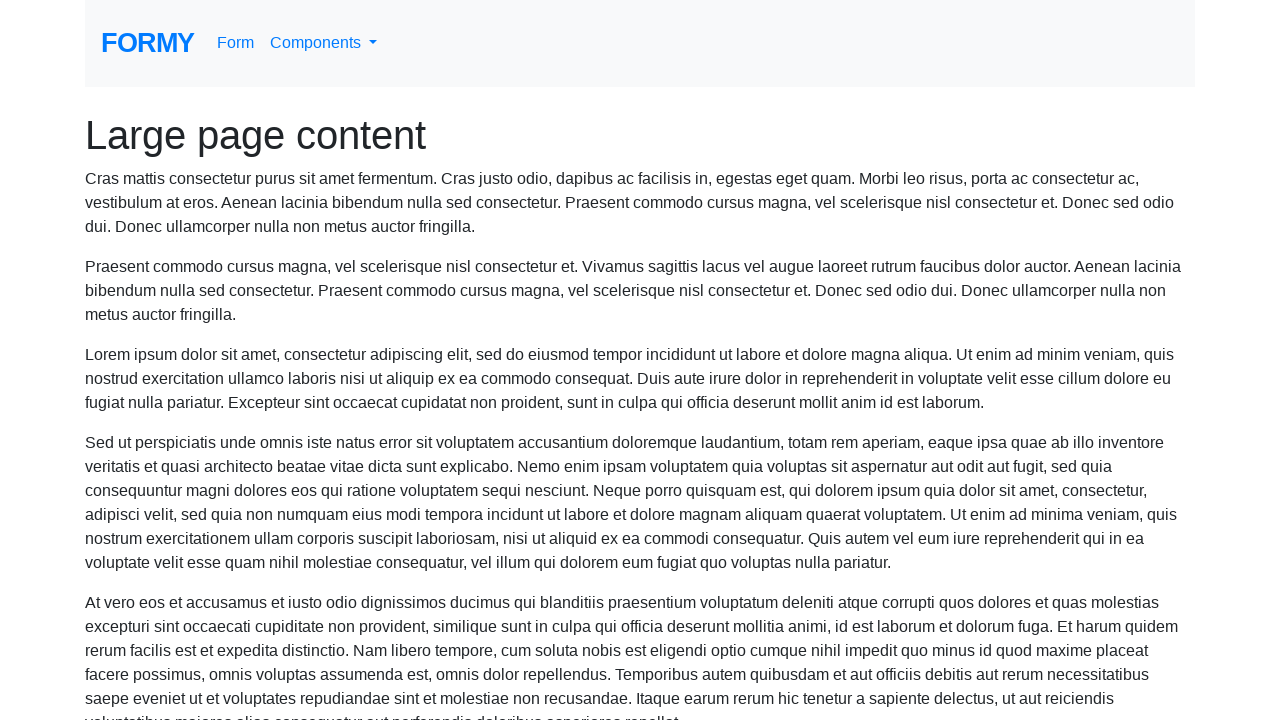

Scrolled to name input field
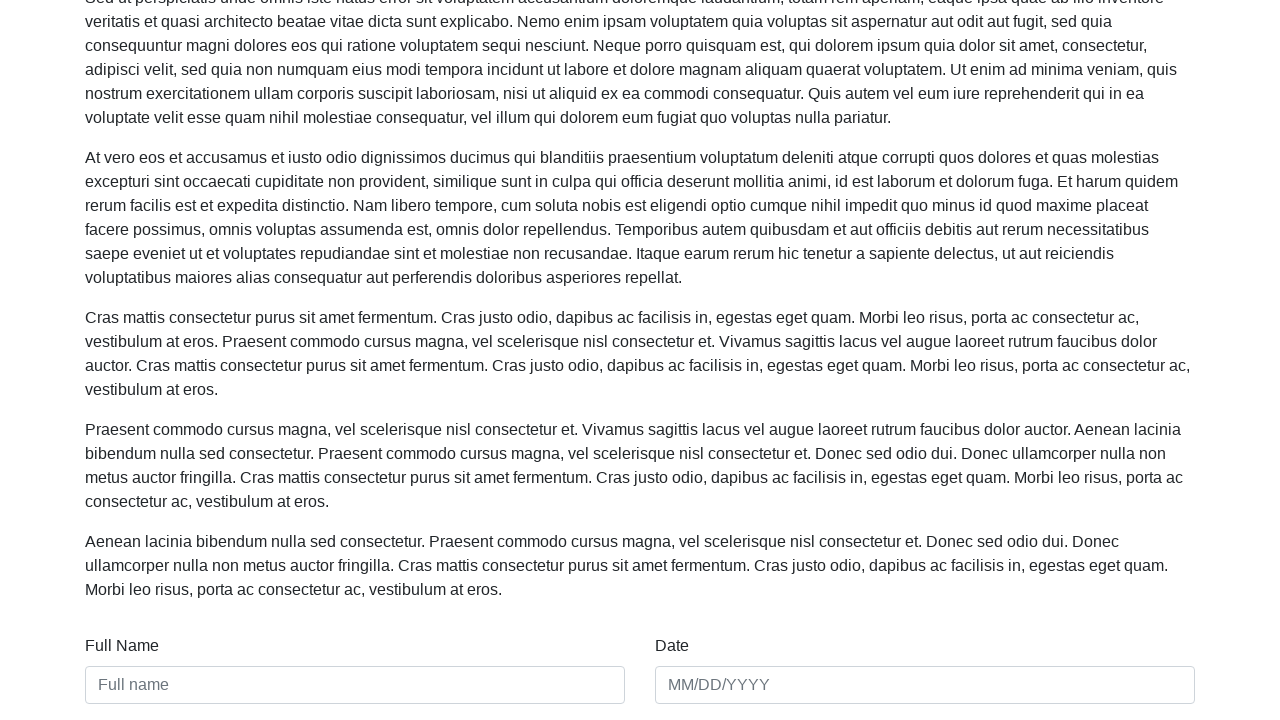

Filled name field with 'Sai' on #name
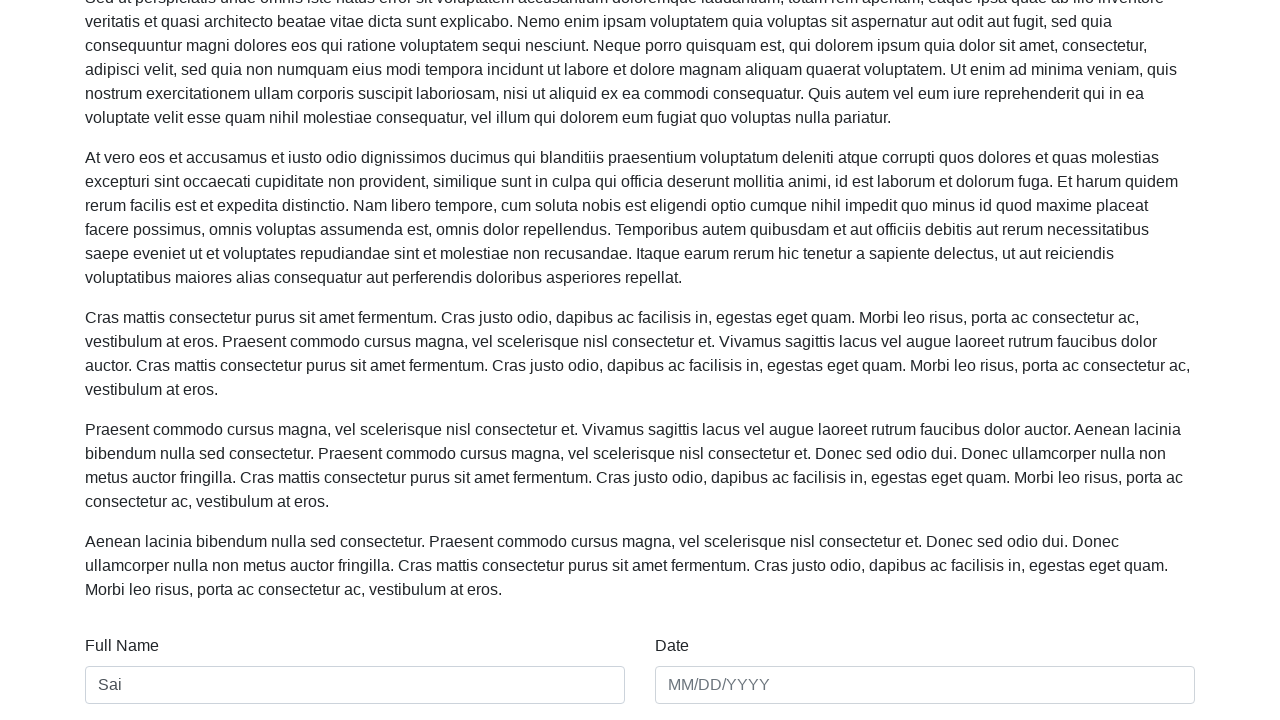

Filled date field with '22/10/2020' on #date
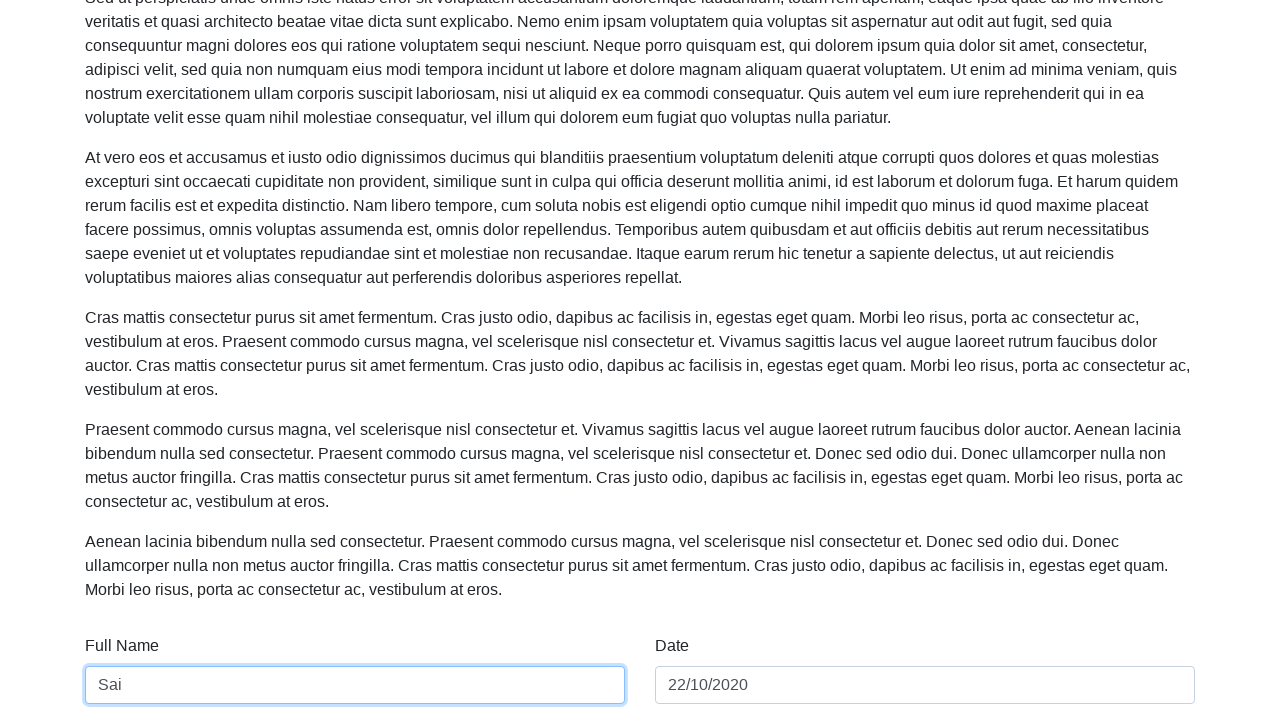

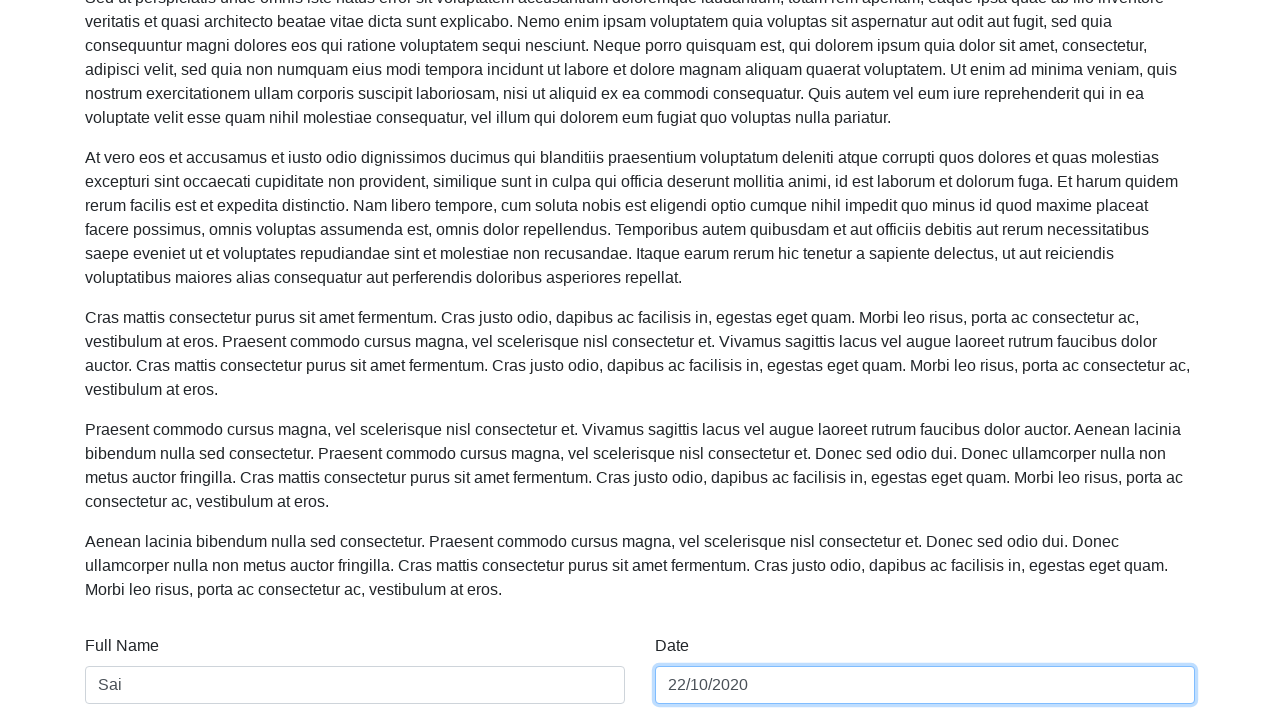